Tests a registration form by filling in first name, last name, and email fields, then submitting and verifying successful registration message

Starting URL: http://suninjuly.github.io/registration1.html

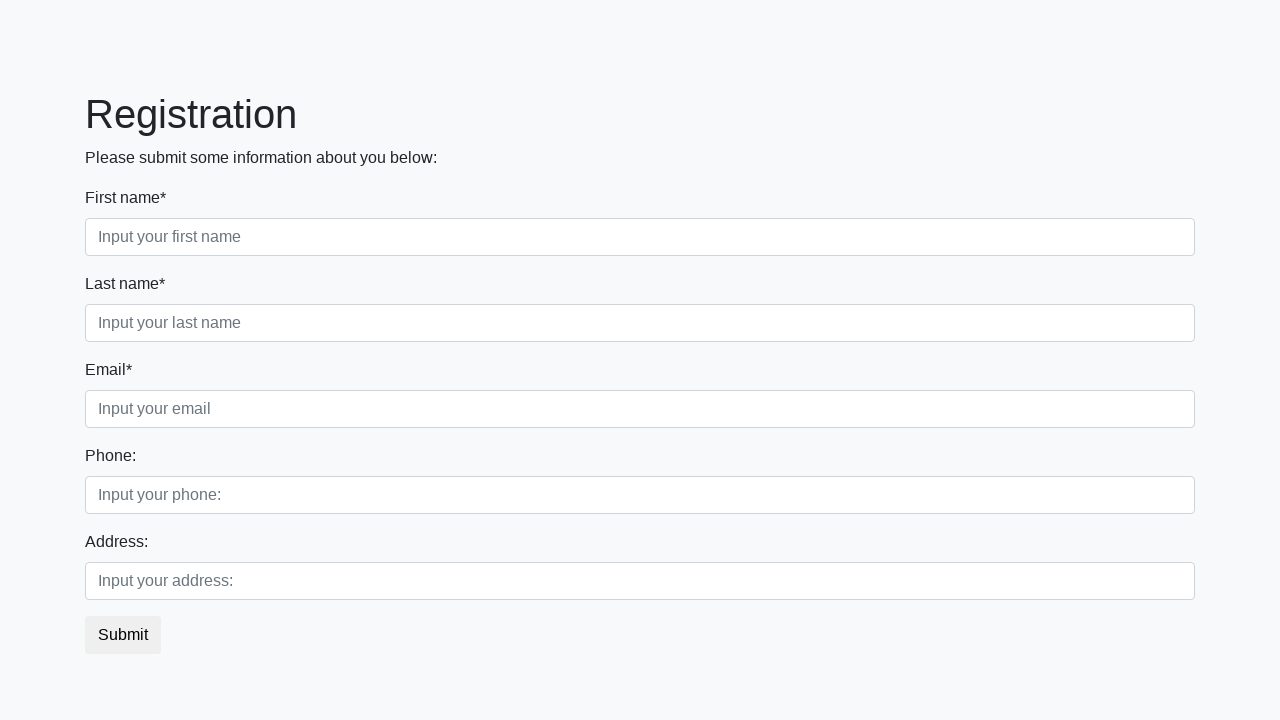

Filled first name field with 'Ivan' on .first_block .first
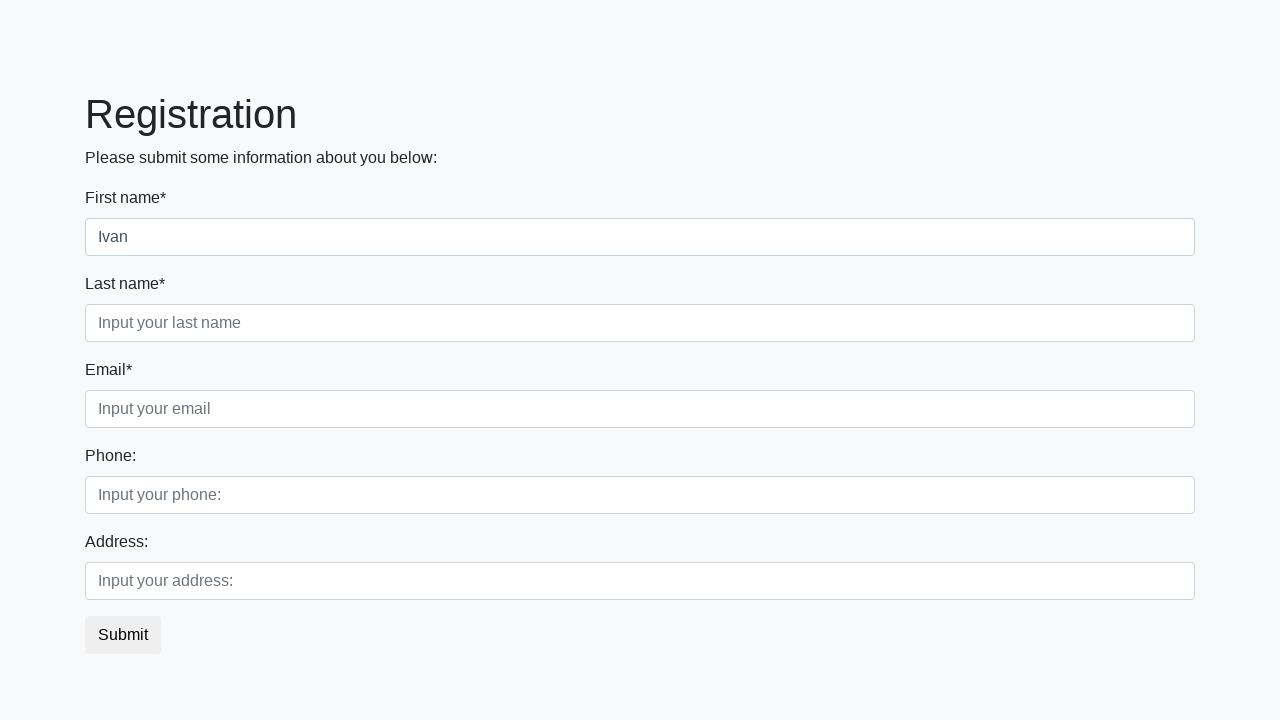

Filled last name field with 'Petrov' on .first_block .second
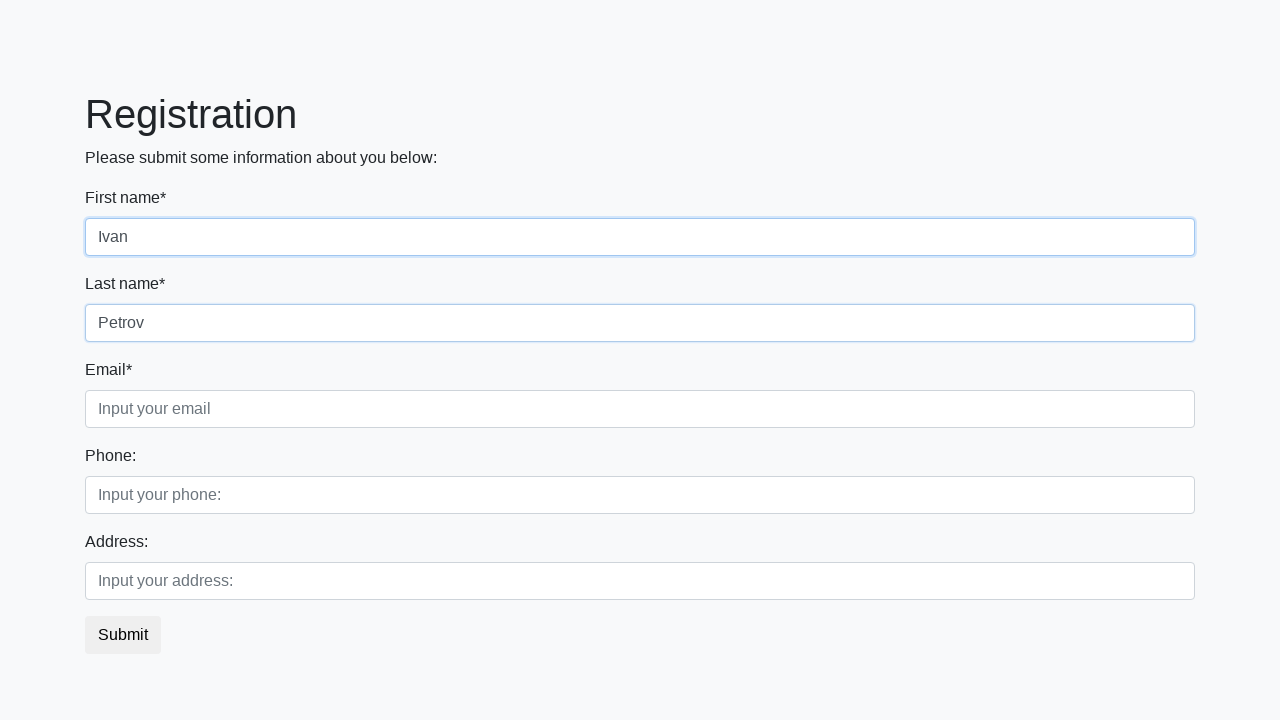

Filled email field with 'test@mail.tst' on .first_block .third
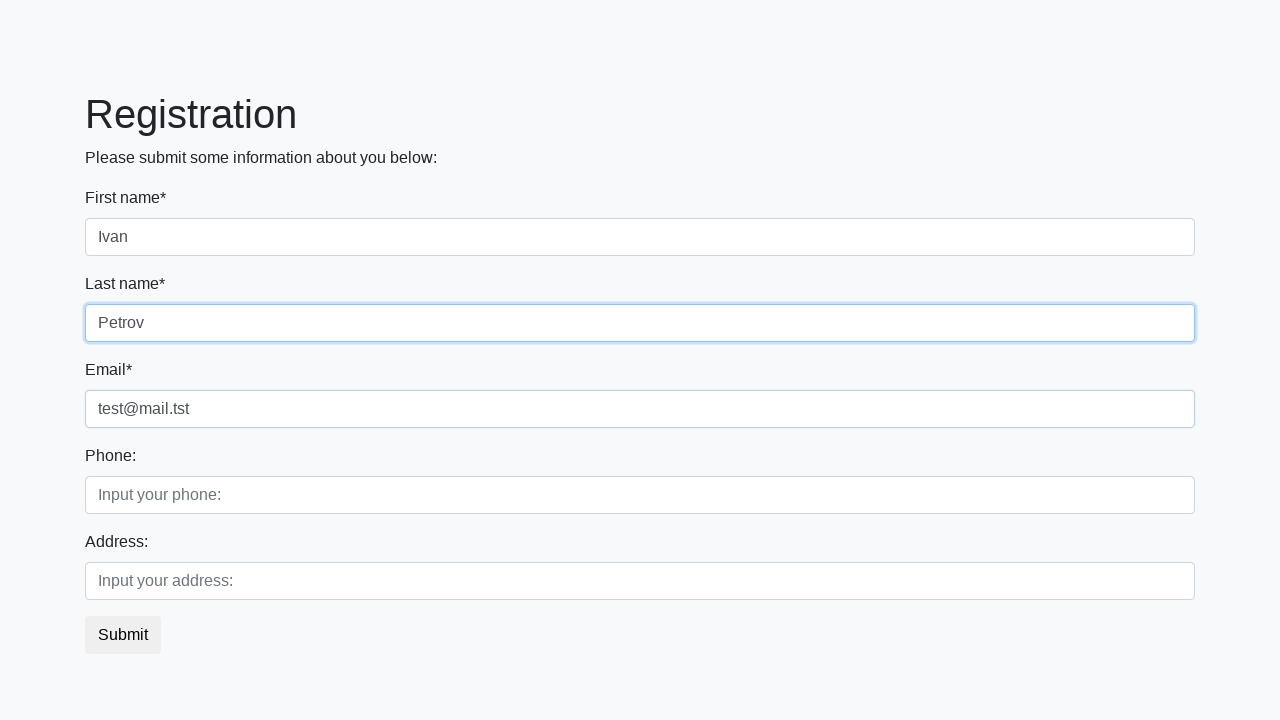

Clicked submit button to register at (123, 635) on button.btn
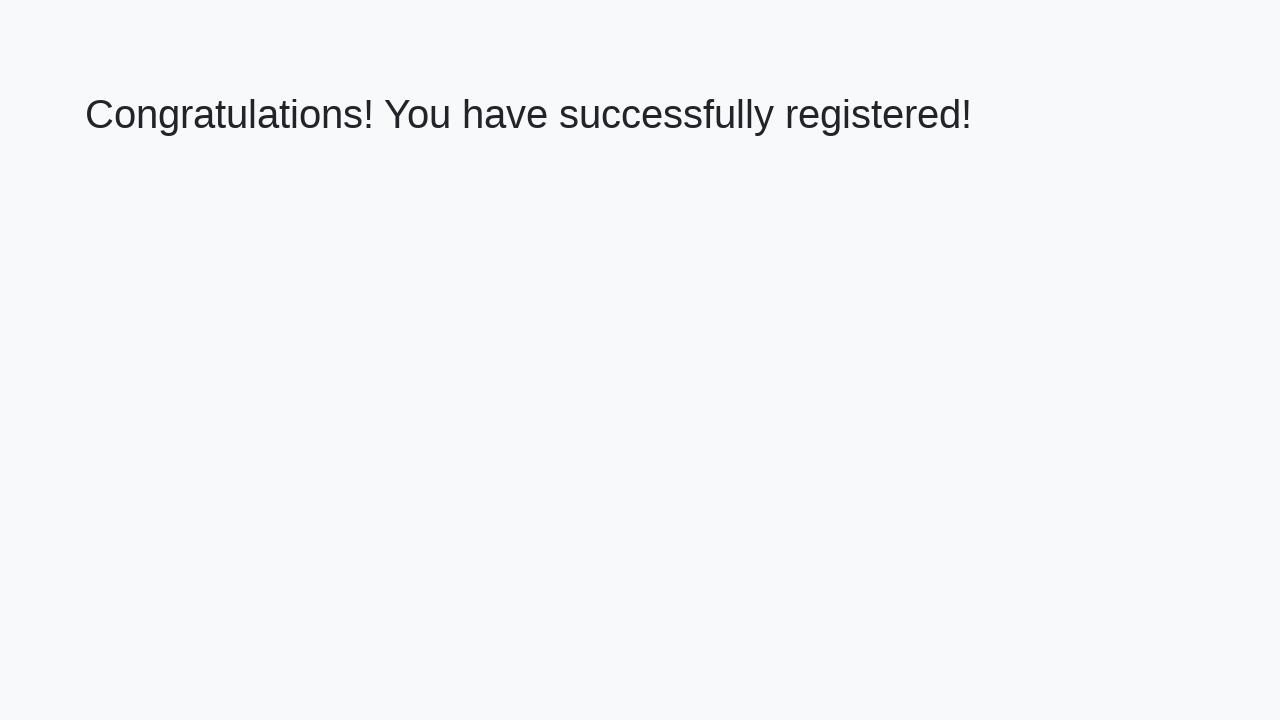

Registration success page loaded
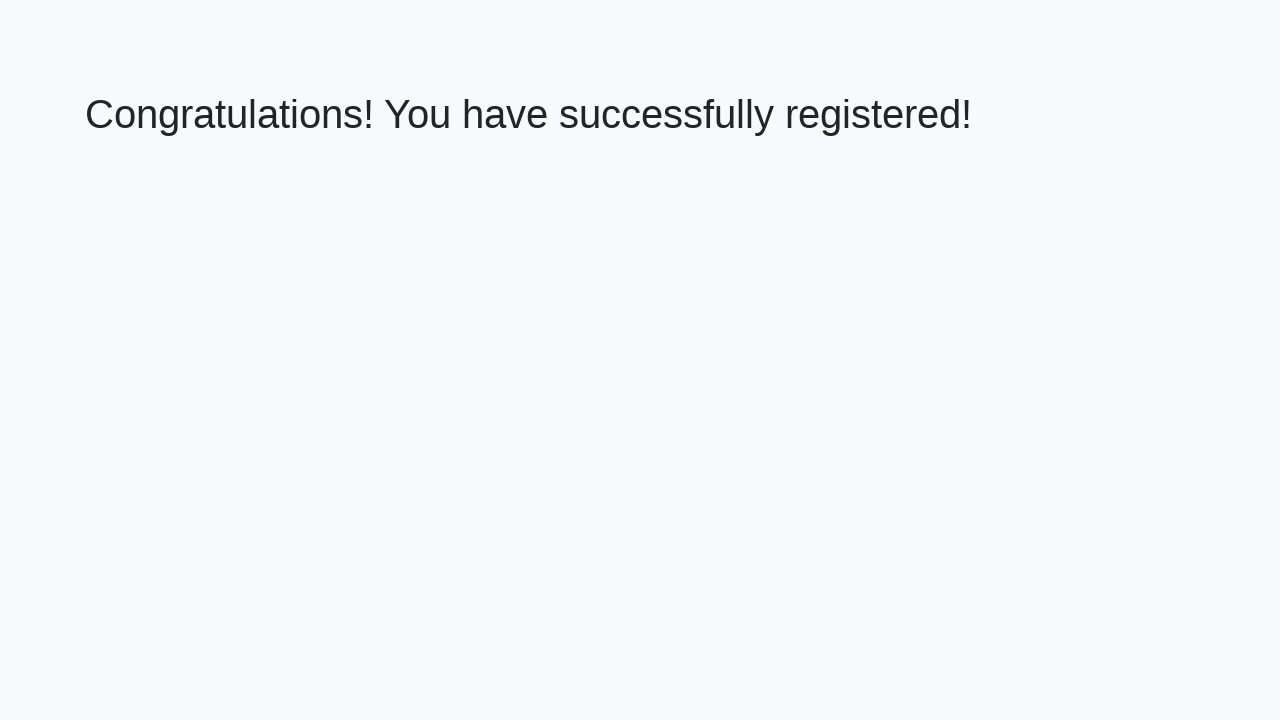

Extracted success message: 'Congratulations! You have successfully registered!'
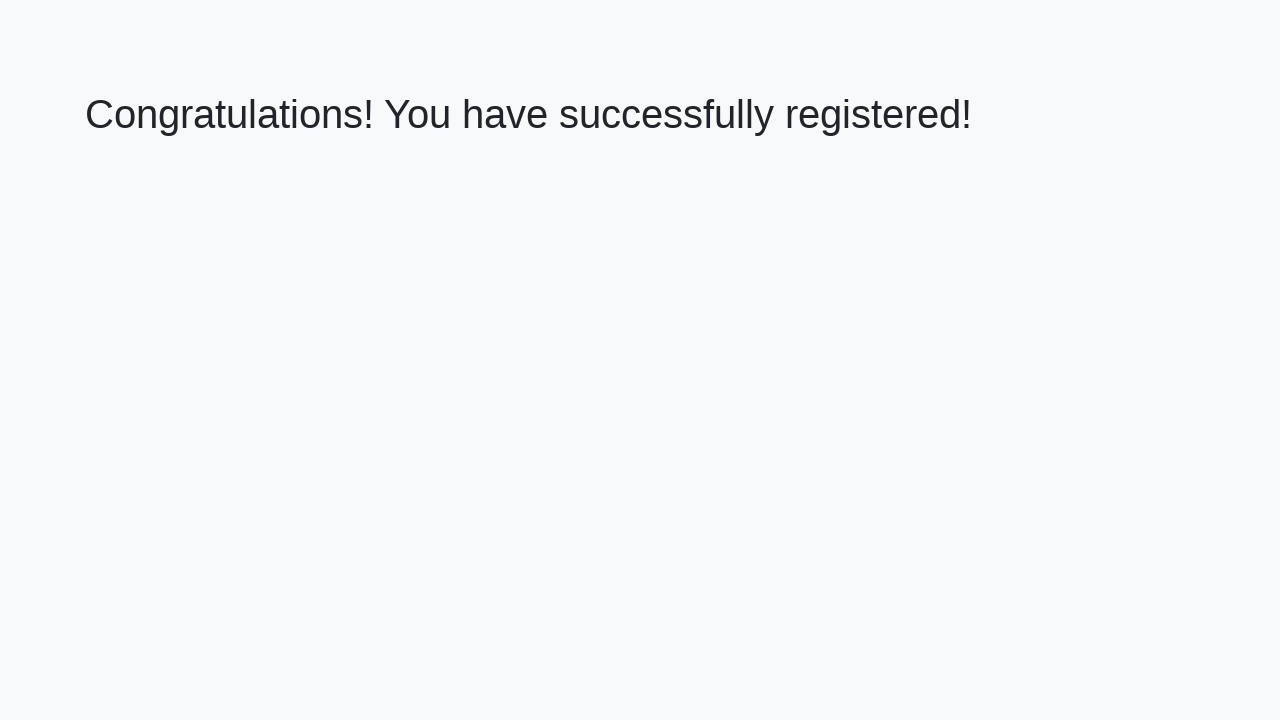

Verified success message matches expected text
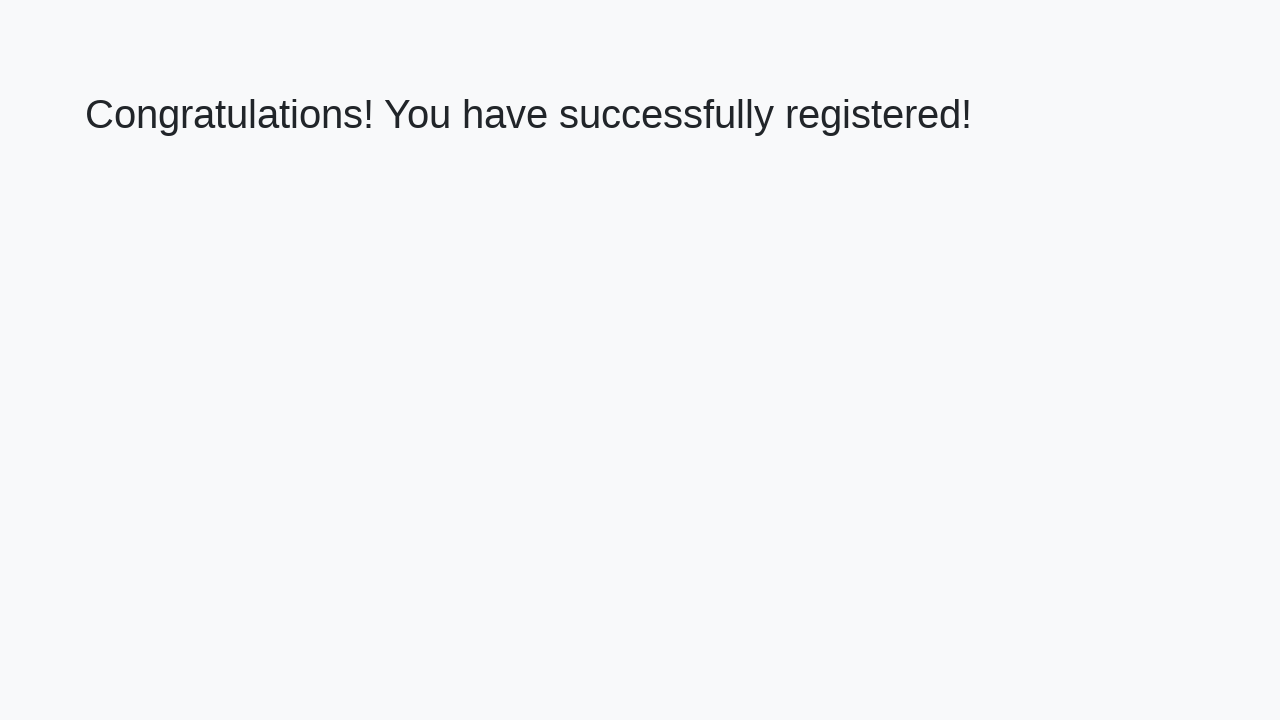

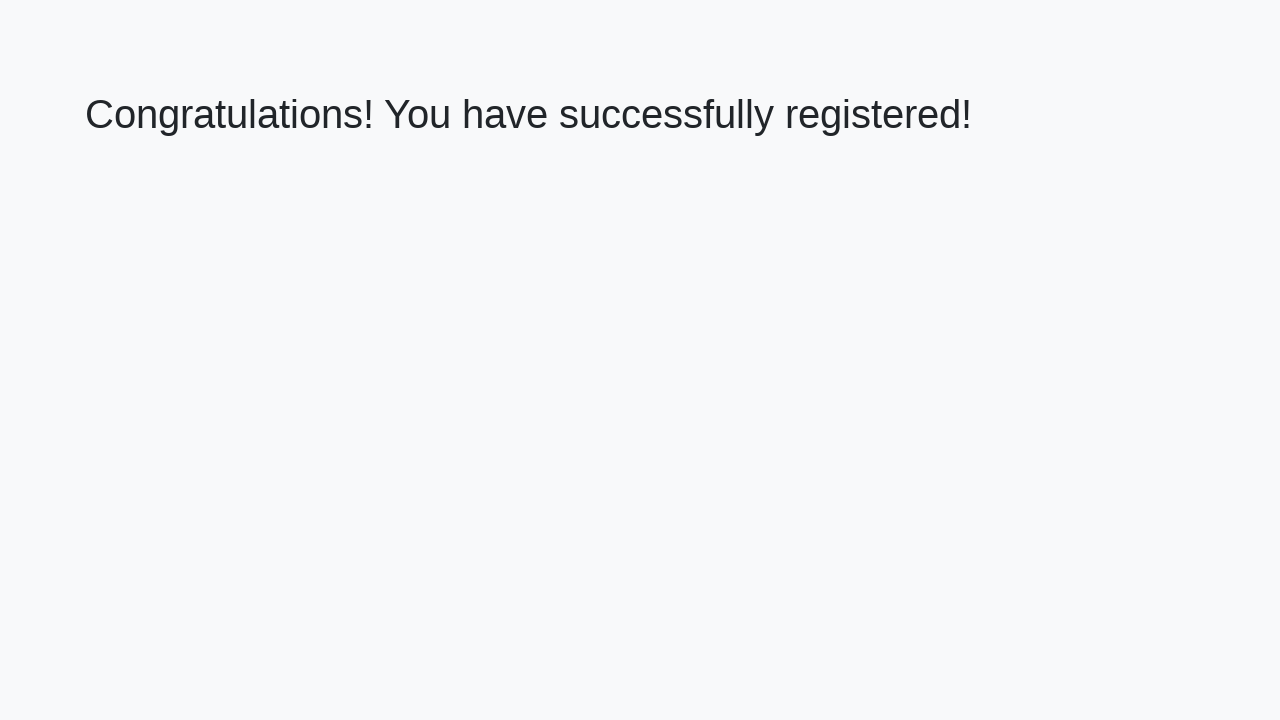